Tests train search on 12306 by selecting departure and arrival stations, setting travel date, and searching

Starting URL: https://www.12306.cn/index/

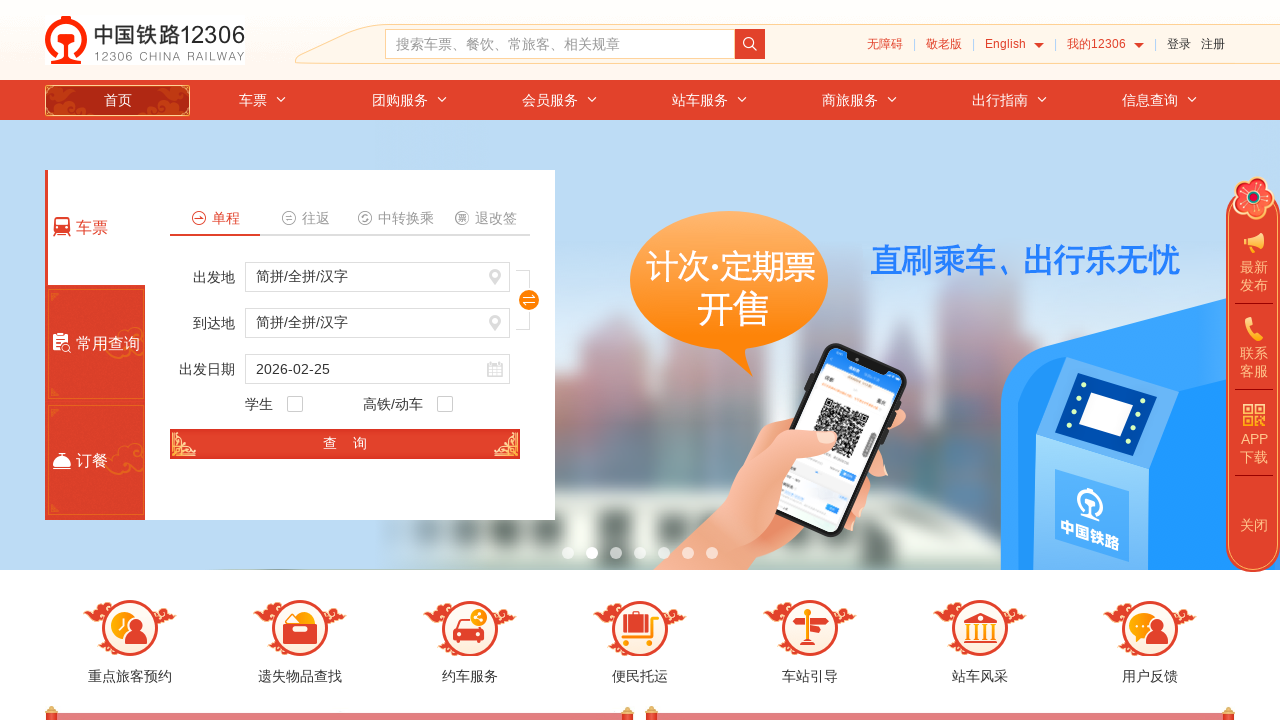

Clicked departure station field at (378, 277) on #fromStationText
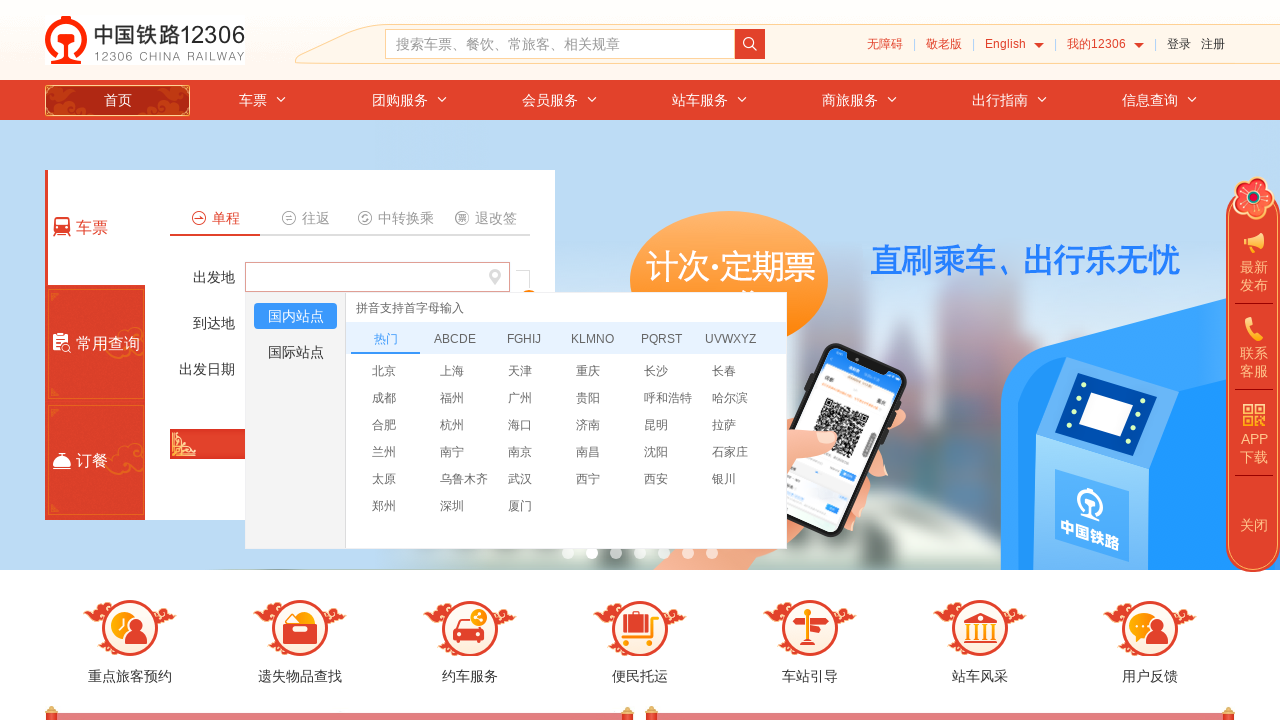

Selected first departure station from dropdown at (400, 370) on xpath=//*[@id='ul_list1']/li[1]
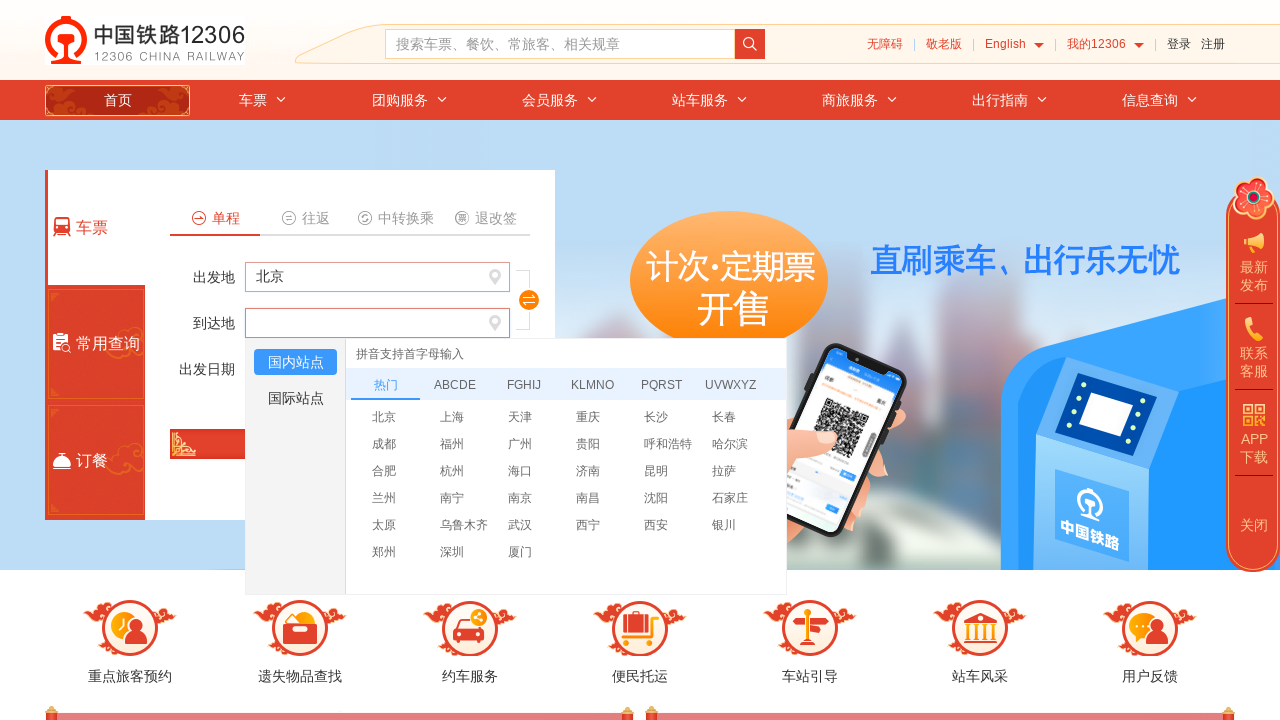

Selected third arrival station from dropdown at (536, 416) on xpath=//*[@id='ul_list1']/li[3]
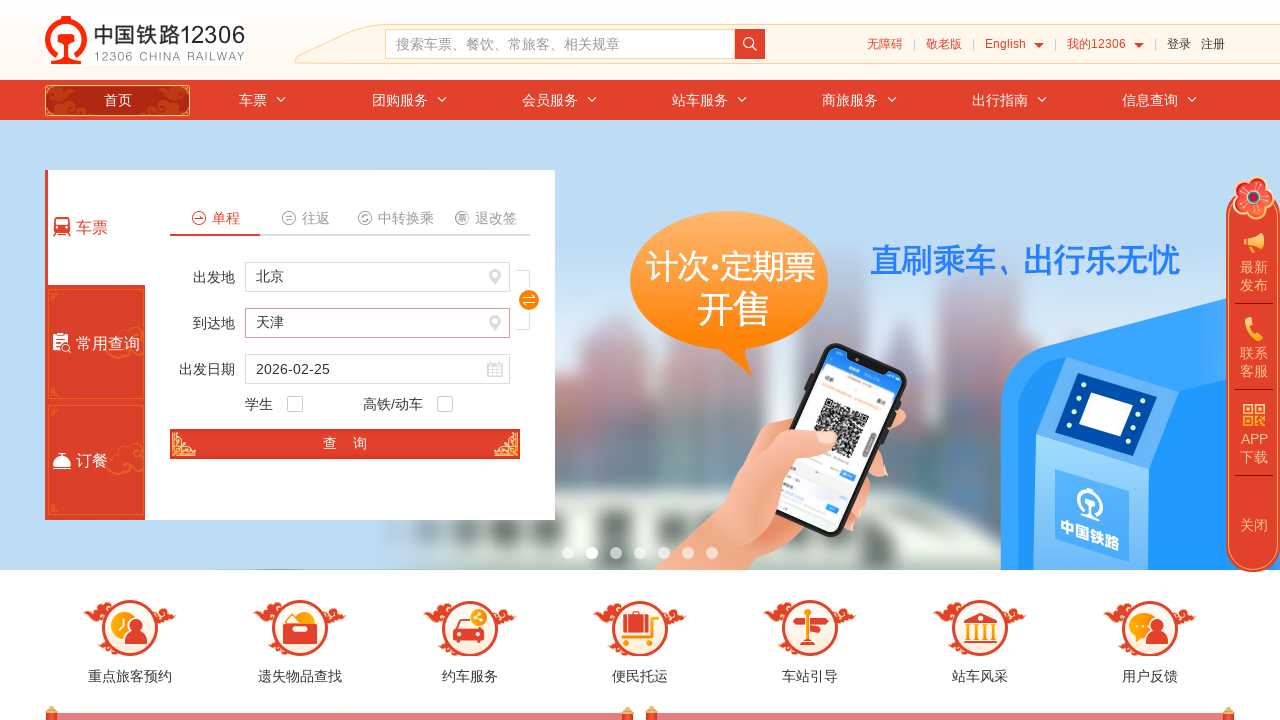

Removed readonly attribute from date field
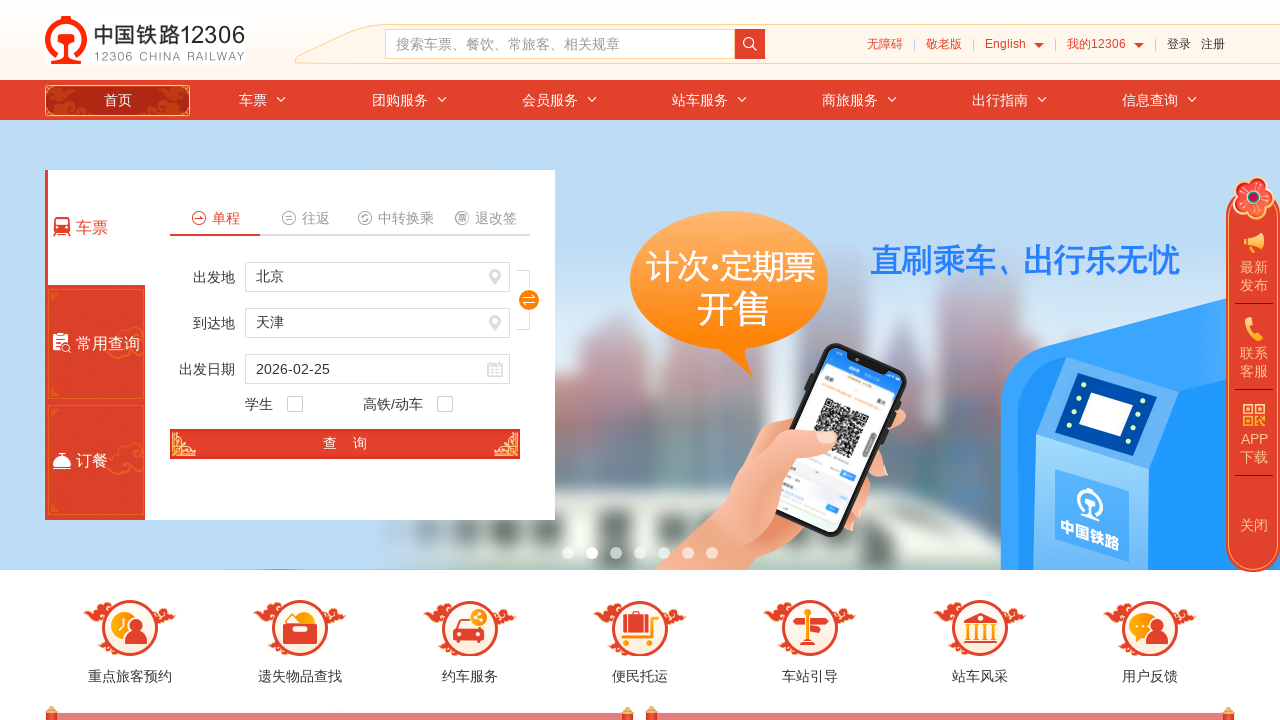

Set travel date to 2021-07-20
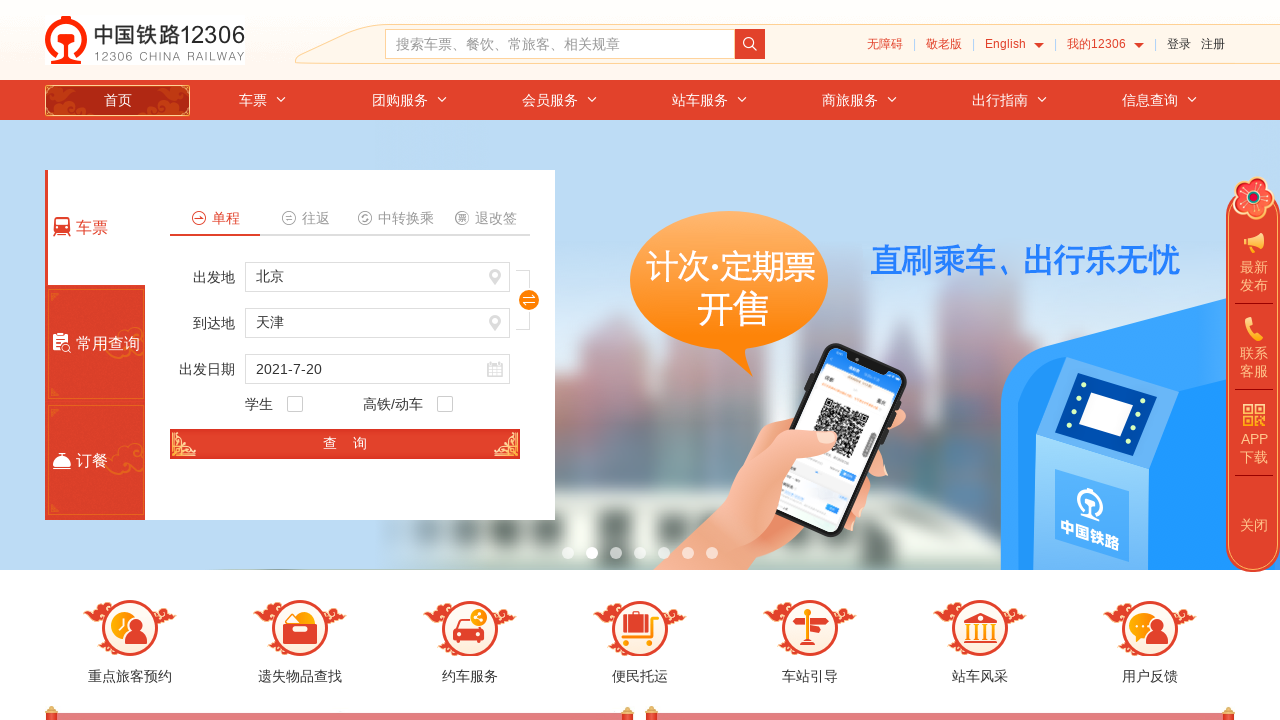

Clicked search button to search for trains at (345, 444) on #search_one
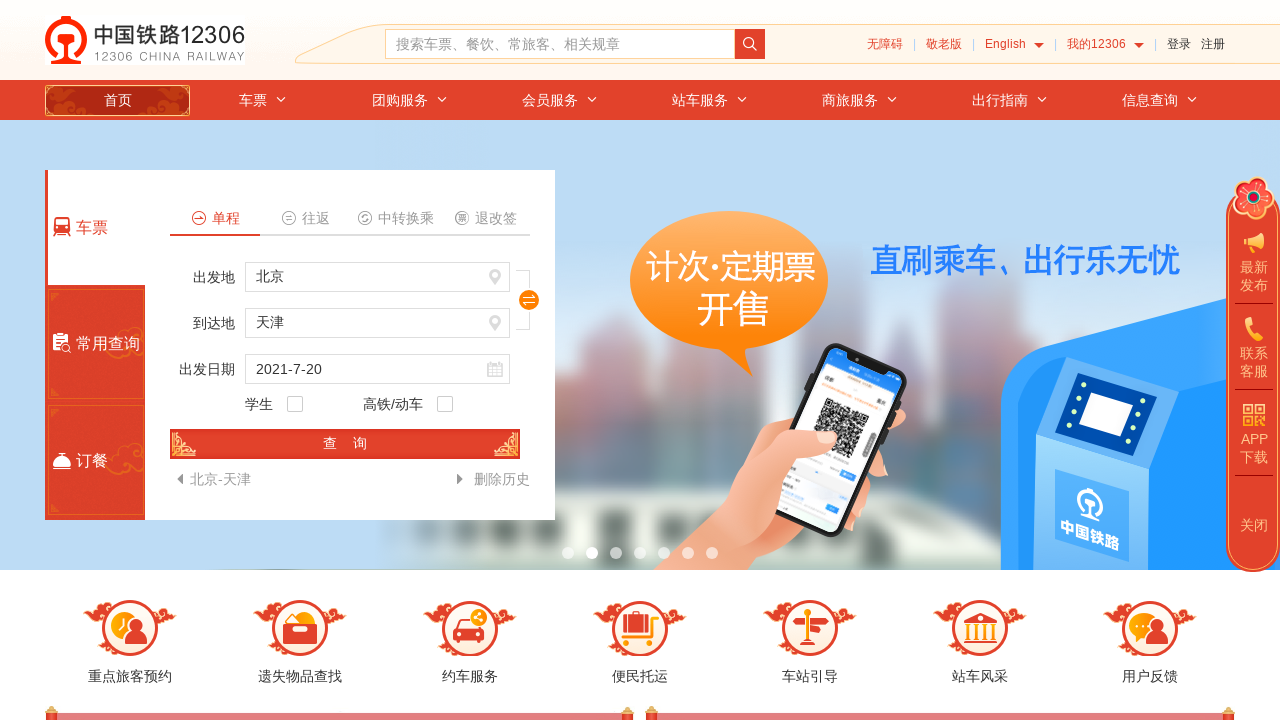

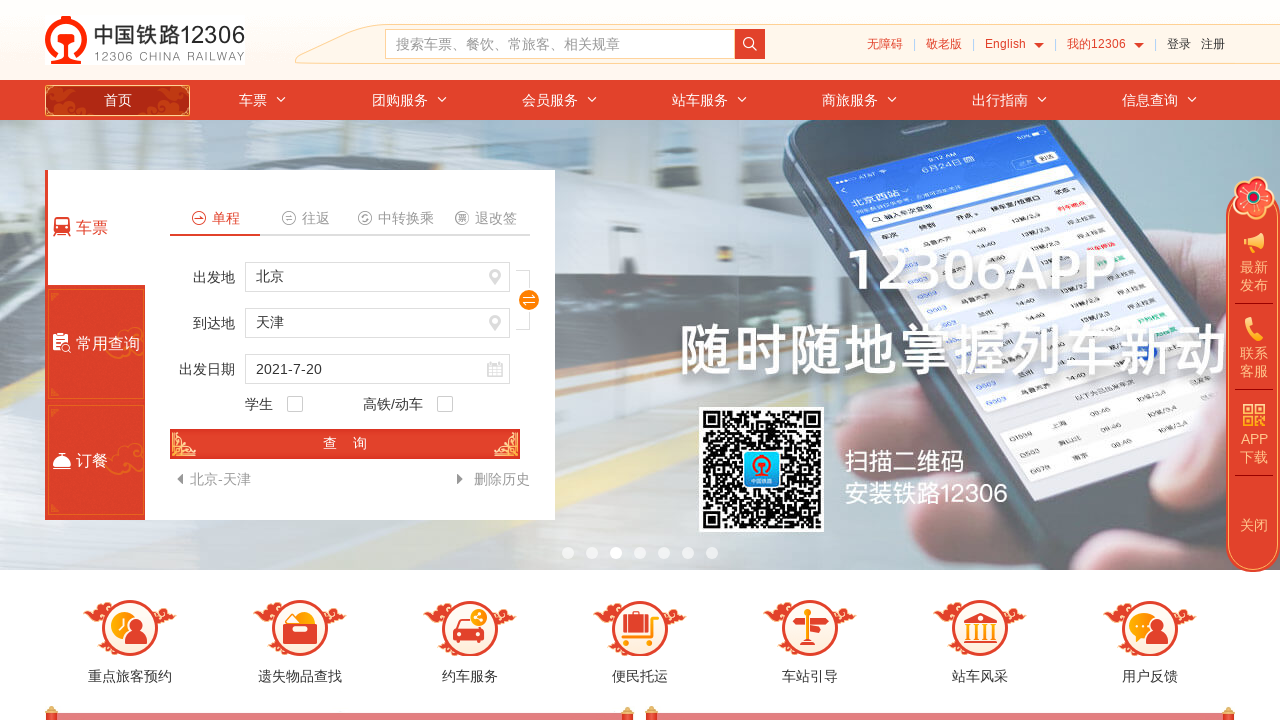